Tests the DS Algo landing page by navigating to the site and clicking the Get Started button to proceed to the main application.

Starting URL: https://dsportalapp.herokuapp.com

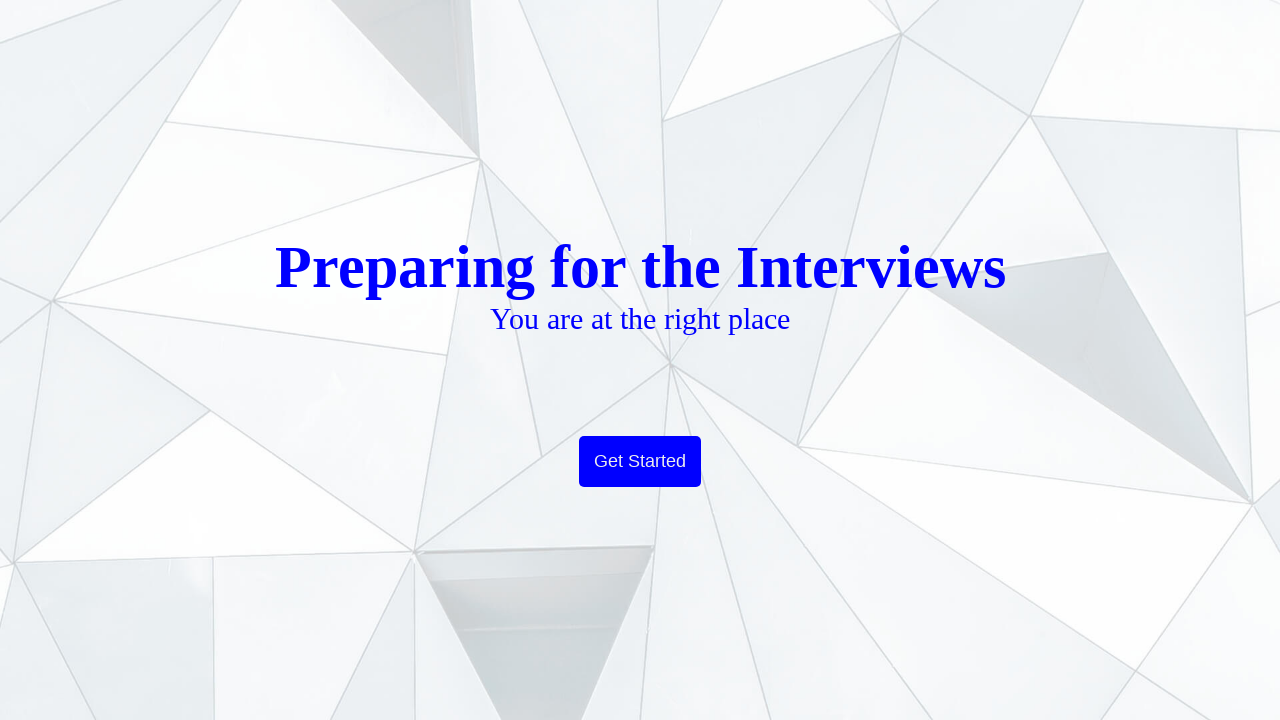

Navigated to DS Algo landing page at https://dsportalapp.herokuapp.com
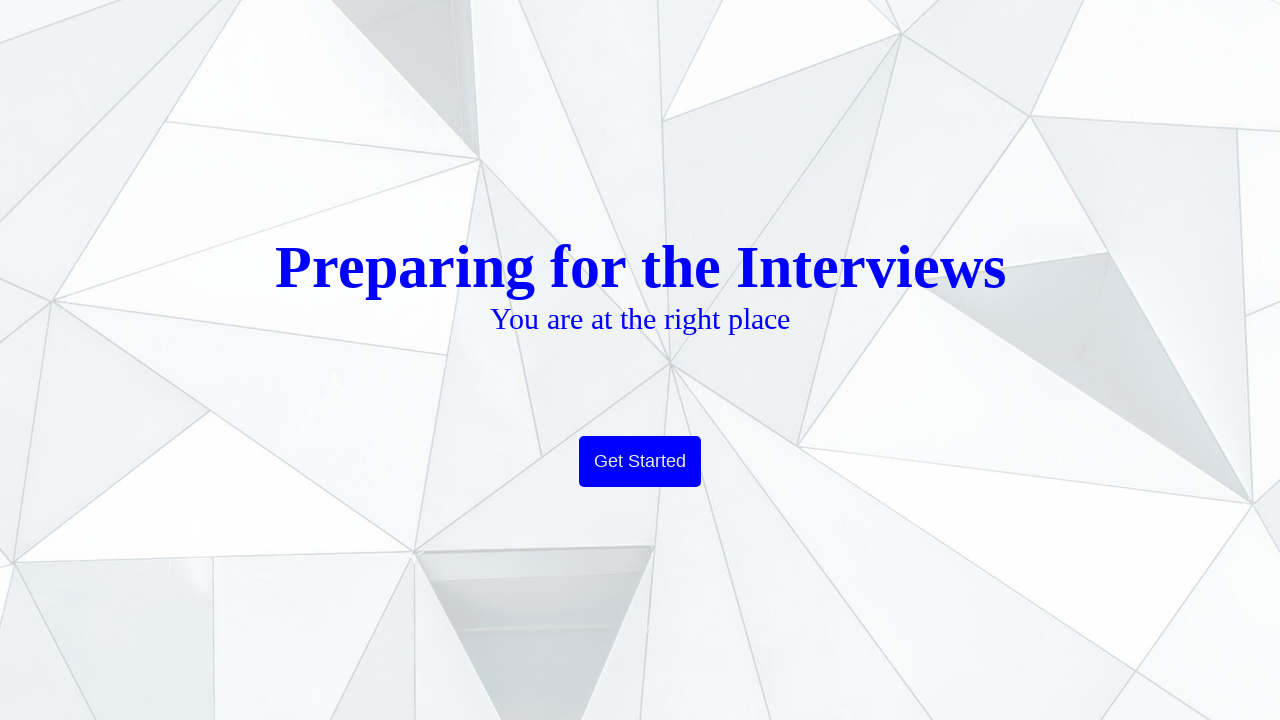

Clicked Get Started button to proceed to main application at (640, 462) on text=Get Started
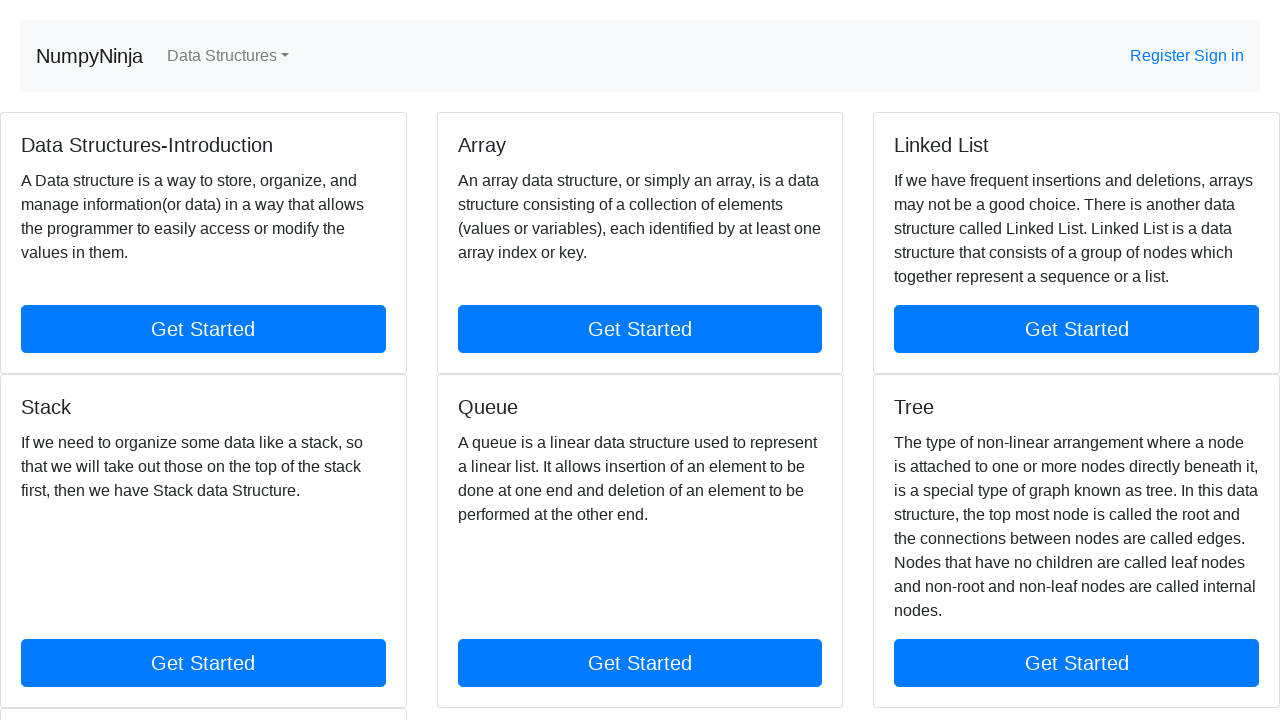

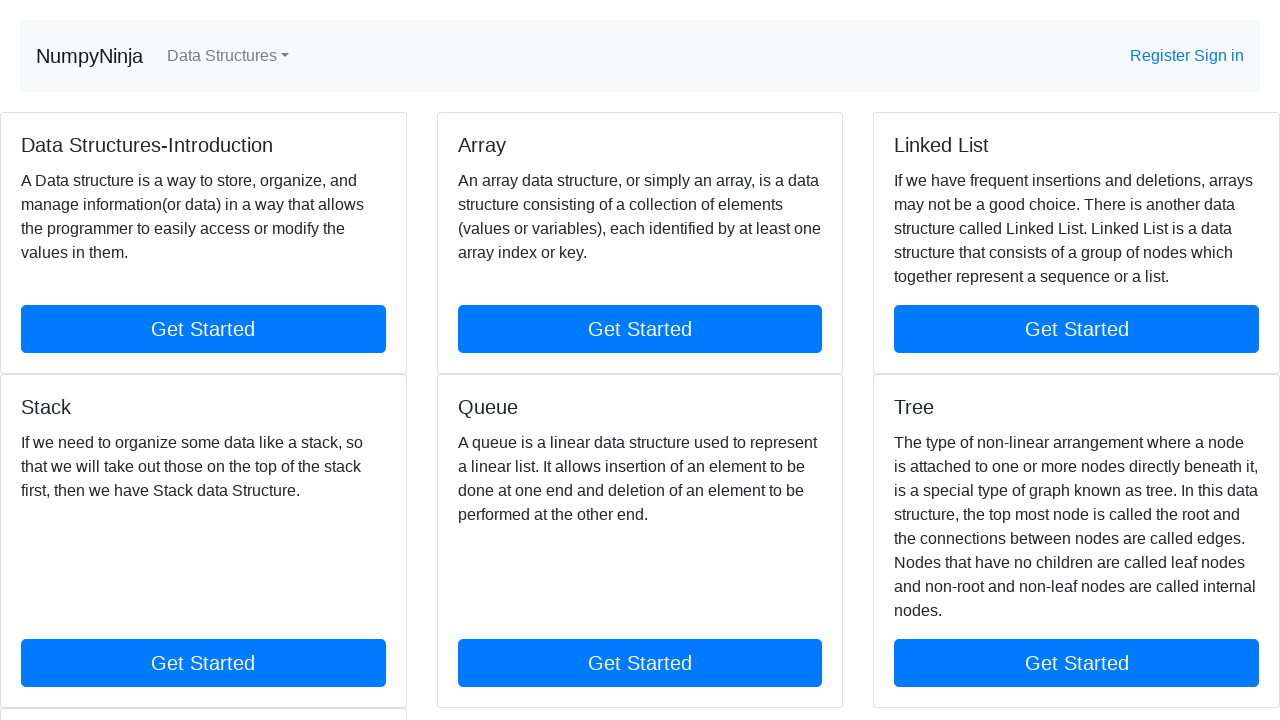